Navigates to GitHub homepage and verifies the page loads by checking the title

Starting URL: https://github.com

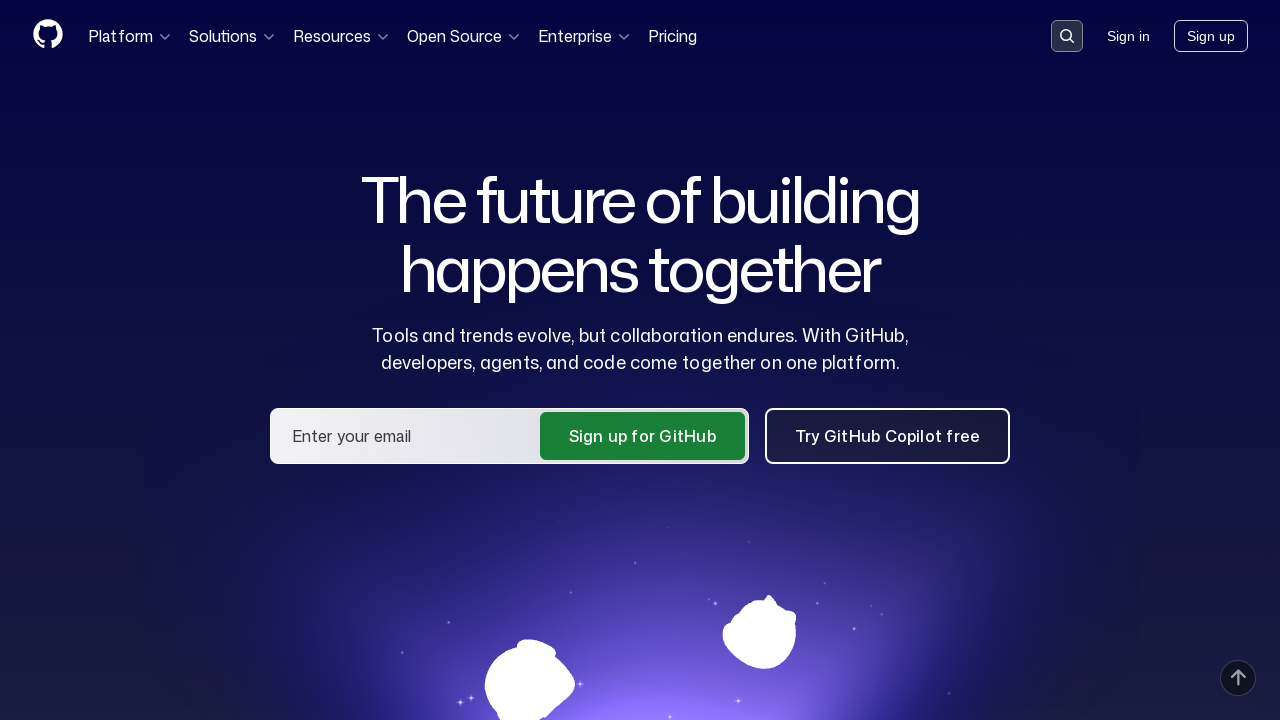

Navigated to GitHub homepage
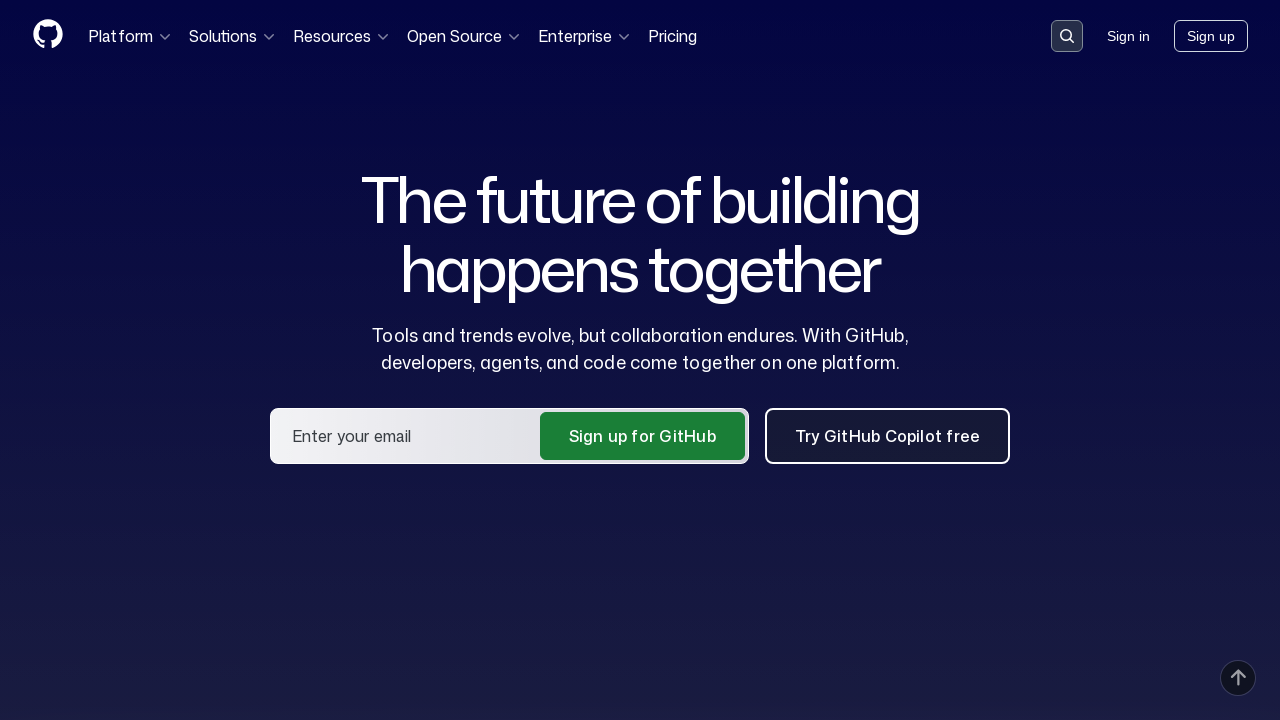

Page reached domcontentloaded state
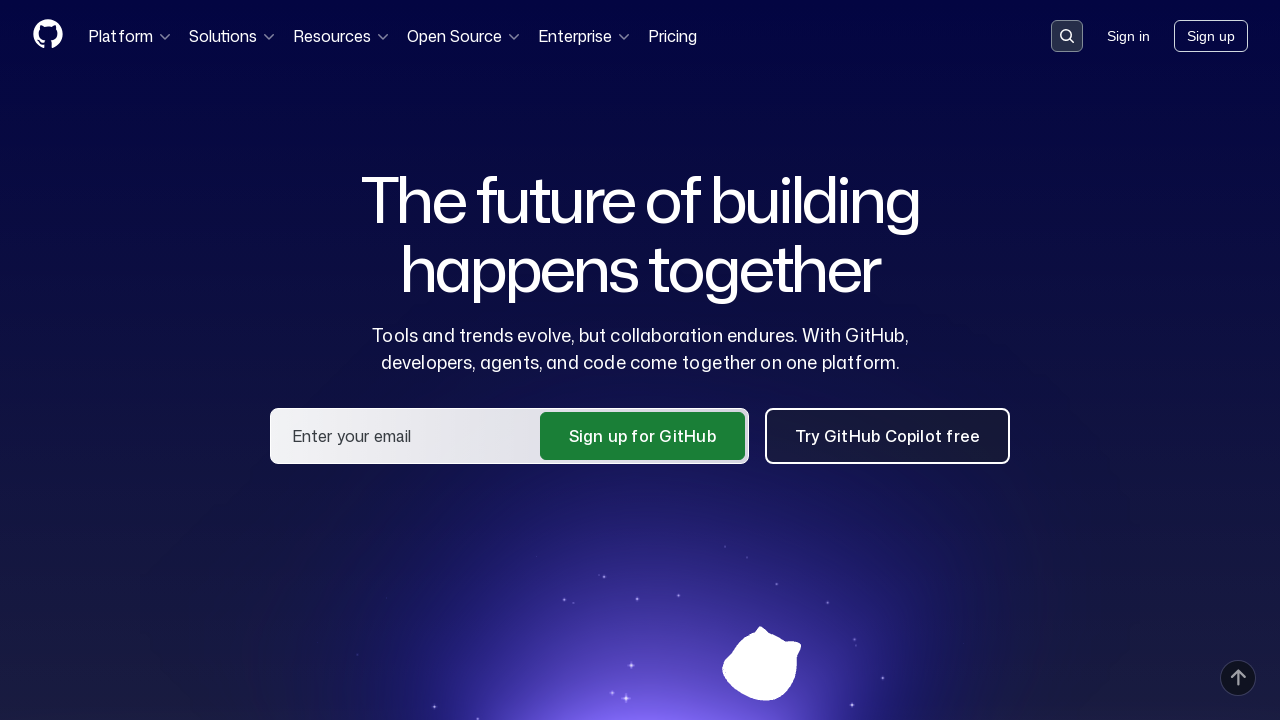

Verified page title contains 'GitHub'
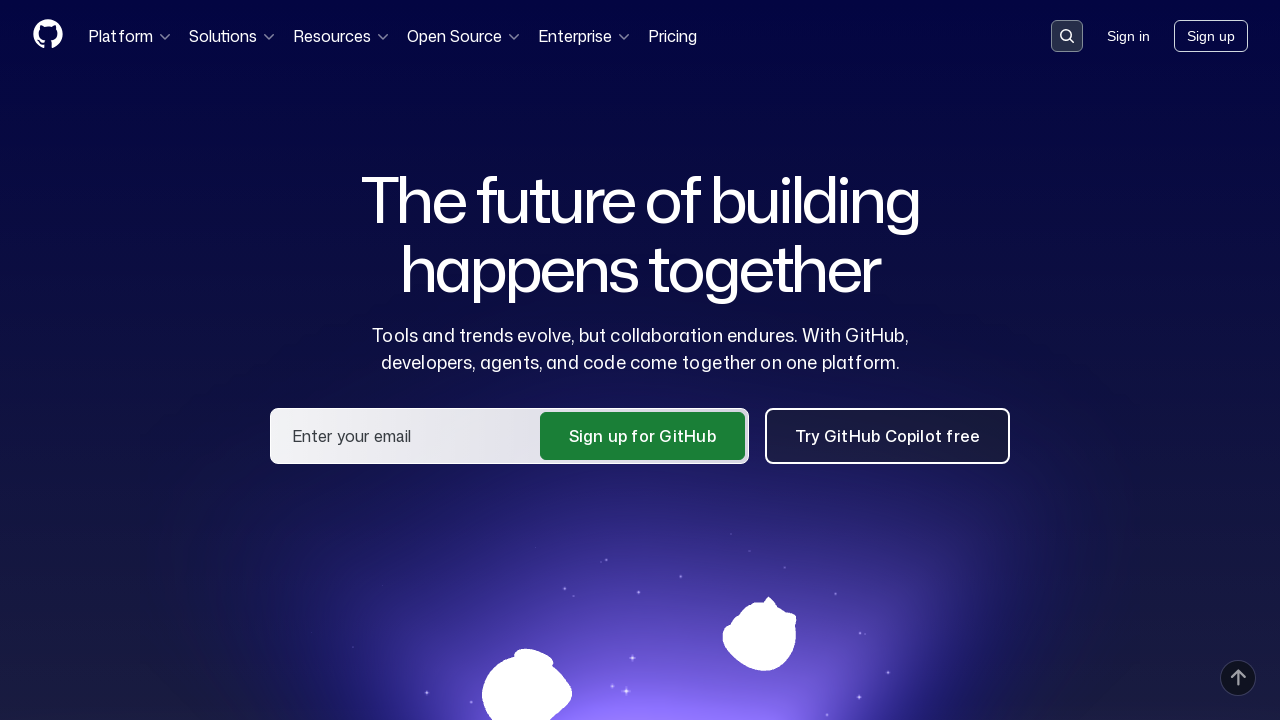

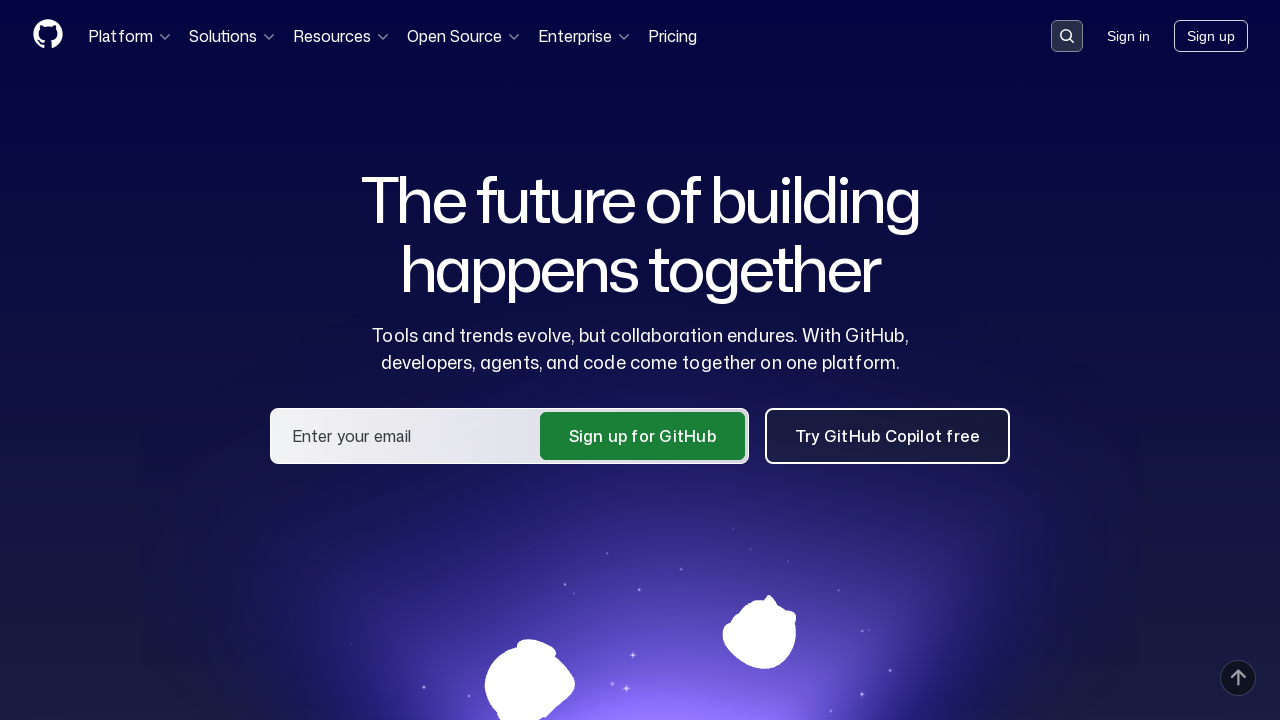